Tests checkbox interactions by verifying initial states, checking an unchecked checkbox, unchecking a checked checkbox, and verifying the final states.

Starting URL: https://the-internet.herokuapp.com/checkboxes

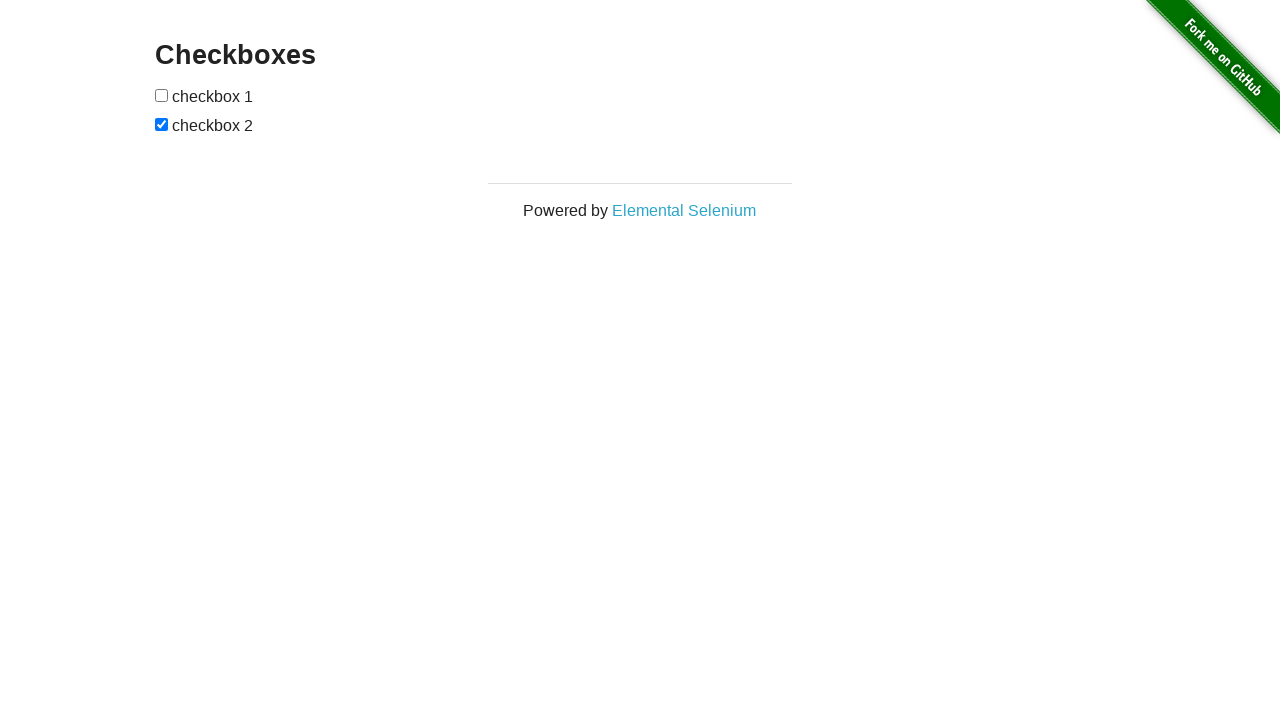

Checkboxes container is visible
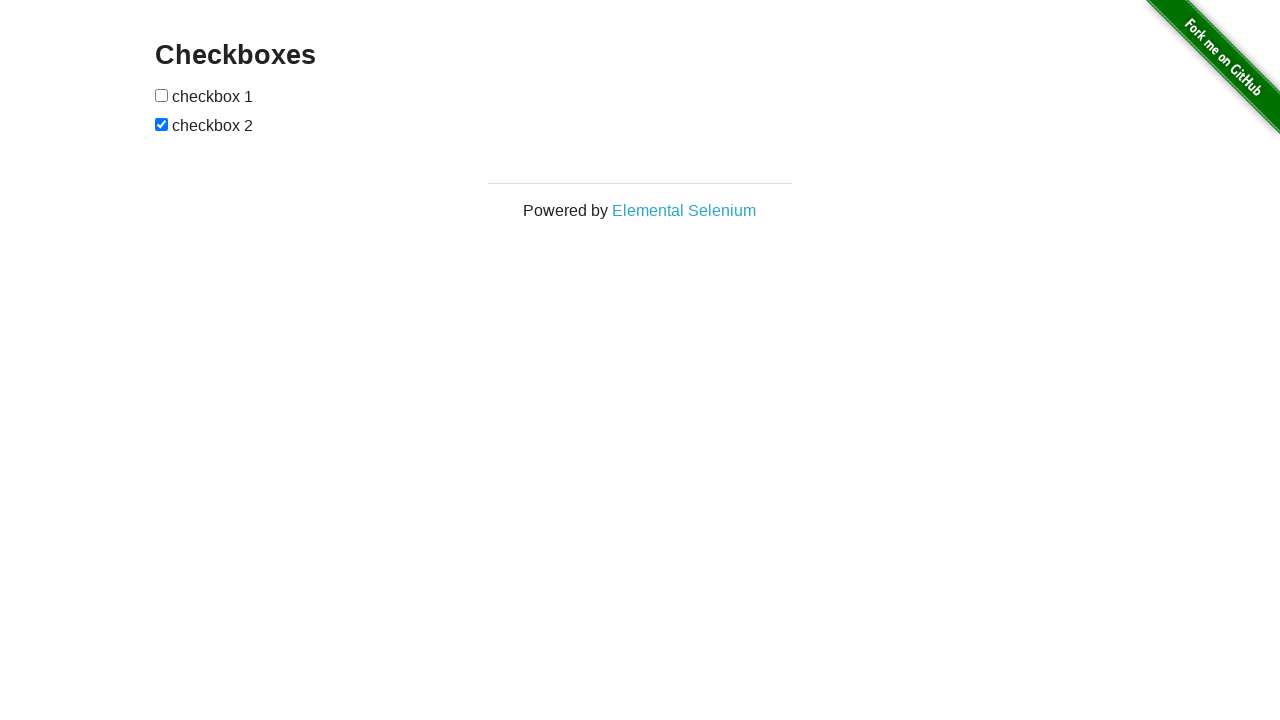

Checked the first checkbox (initially unchecked) at (162, 95) on input[type=checkbox]:nth-child(1)
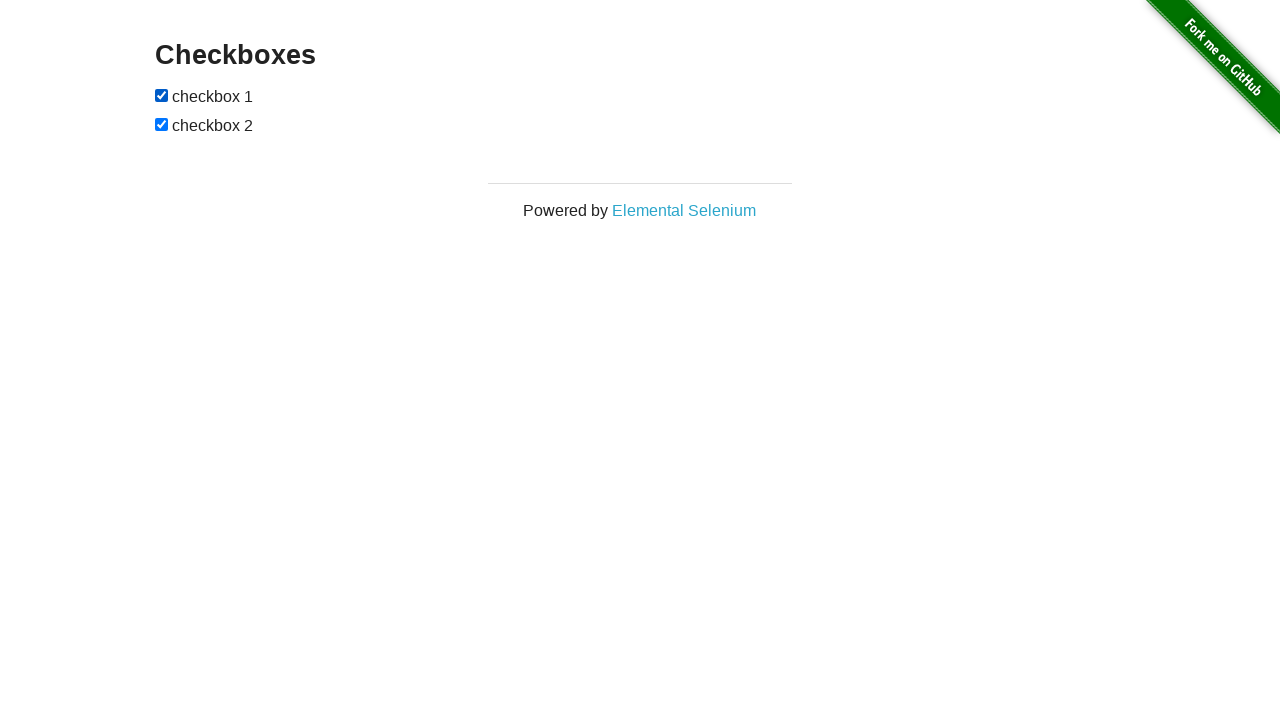

Unchecked the second checkbox (initially checked) at (162, 124) on input[type=checkbox]:nth-child(3)
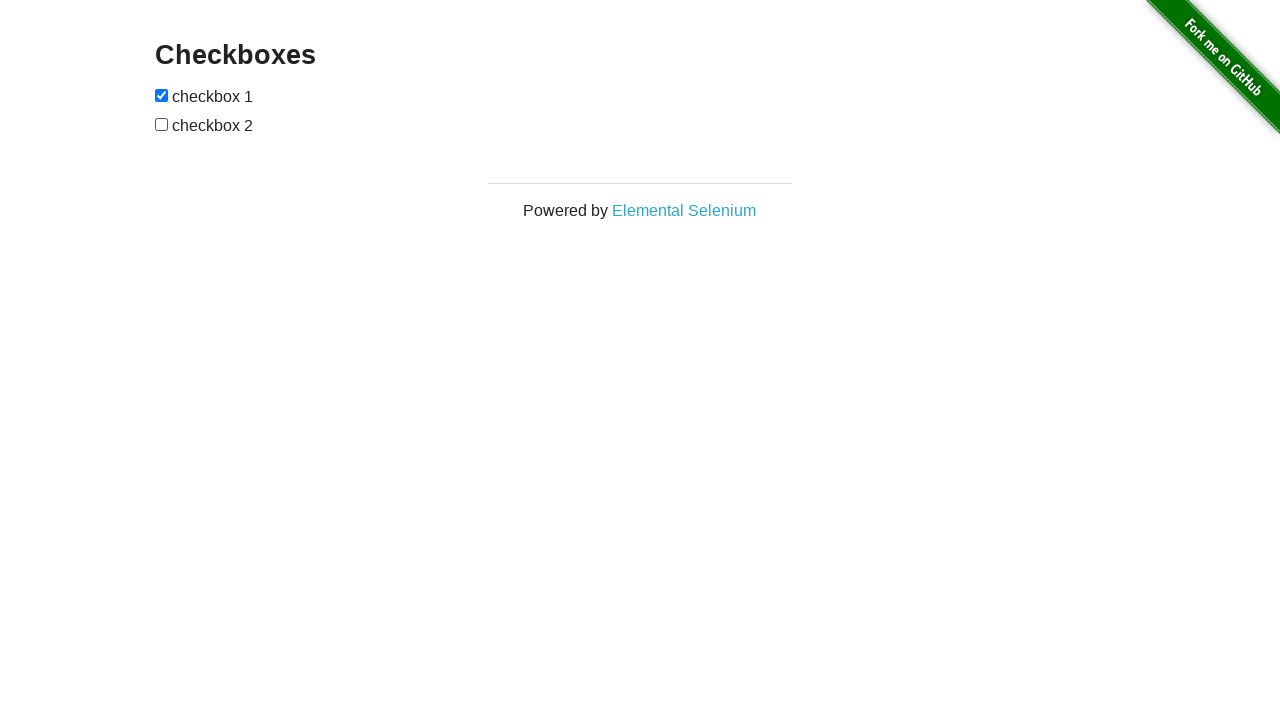

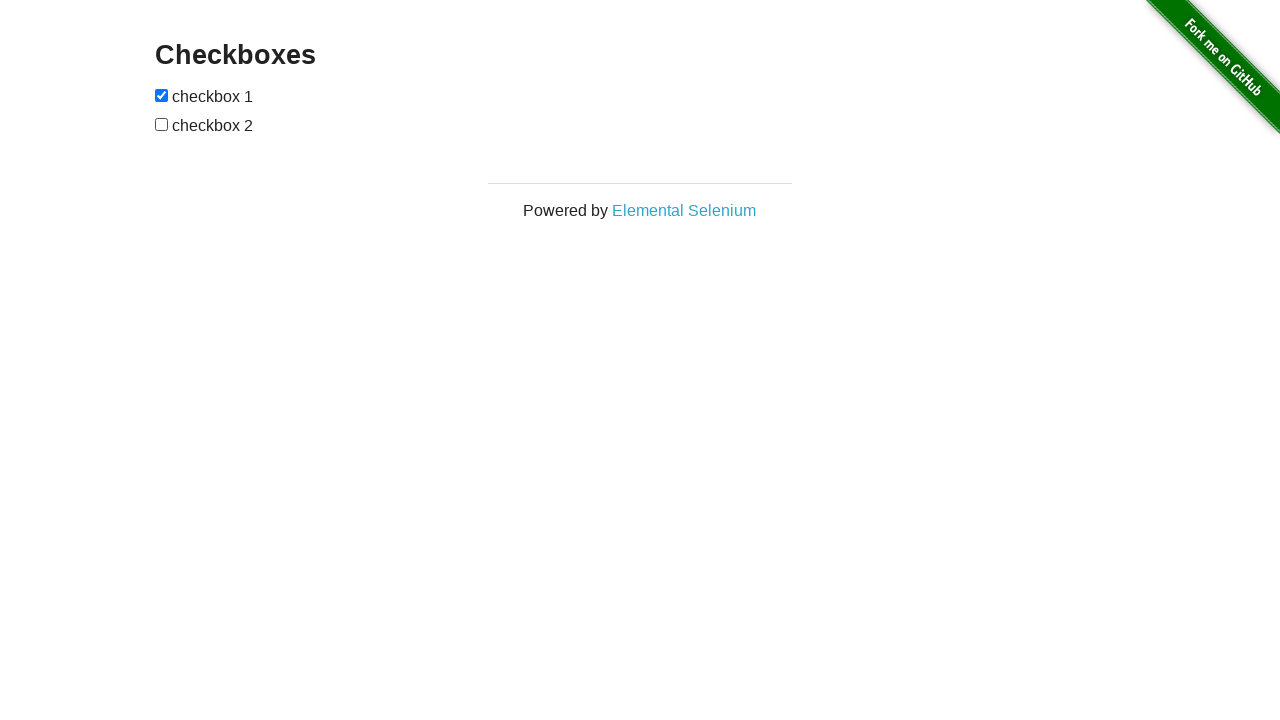